Validates navigation to the Recursos section by clicking the link in the header and verifying the URL redirect

Starting URL: https://www.freerangetesters.com

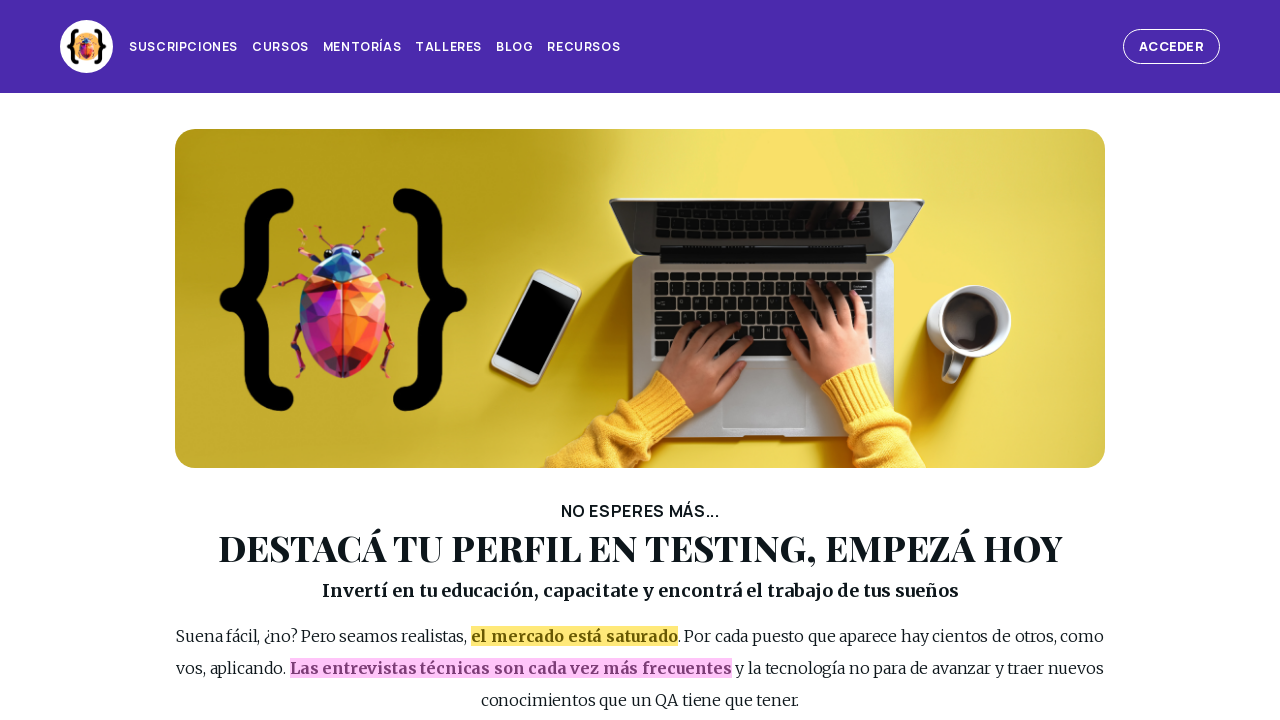

Main page loaded and DOM content ready
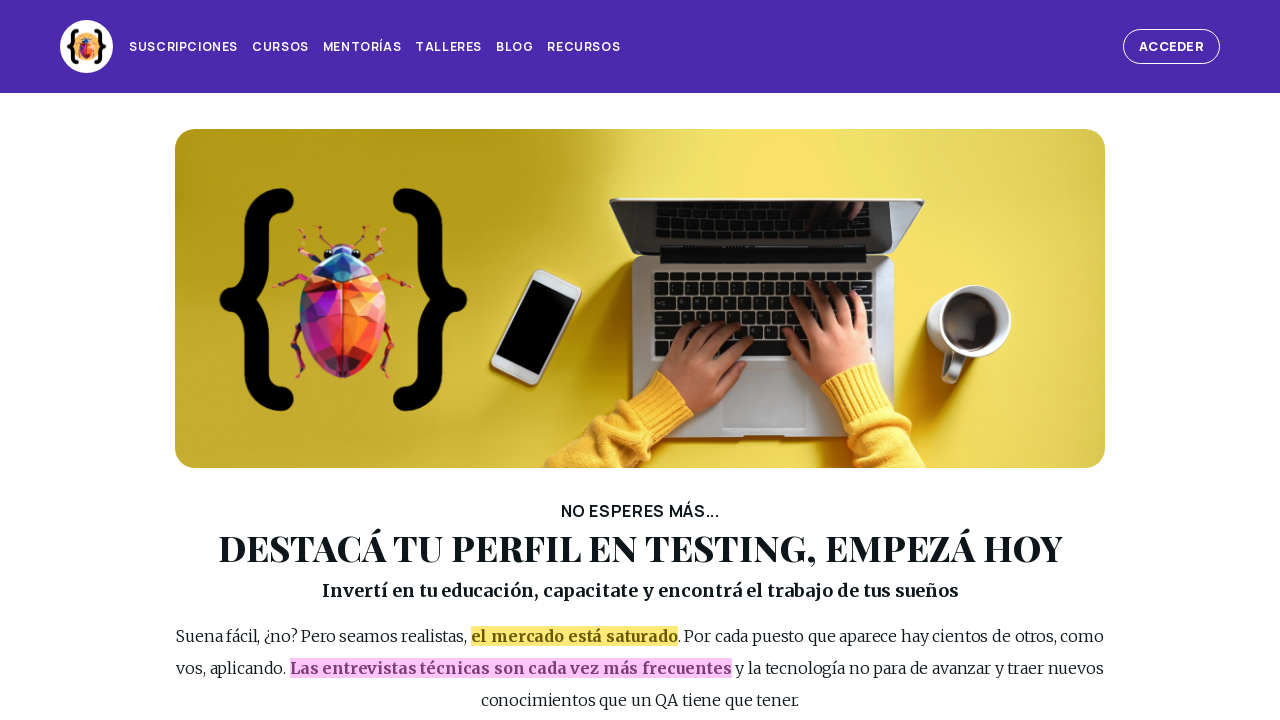

Clicked on 'Recursos' link in the header at (584, 47) on #page_header >> internal:role=link[name="Recursos"s]
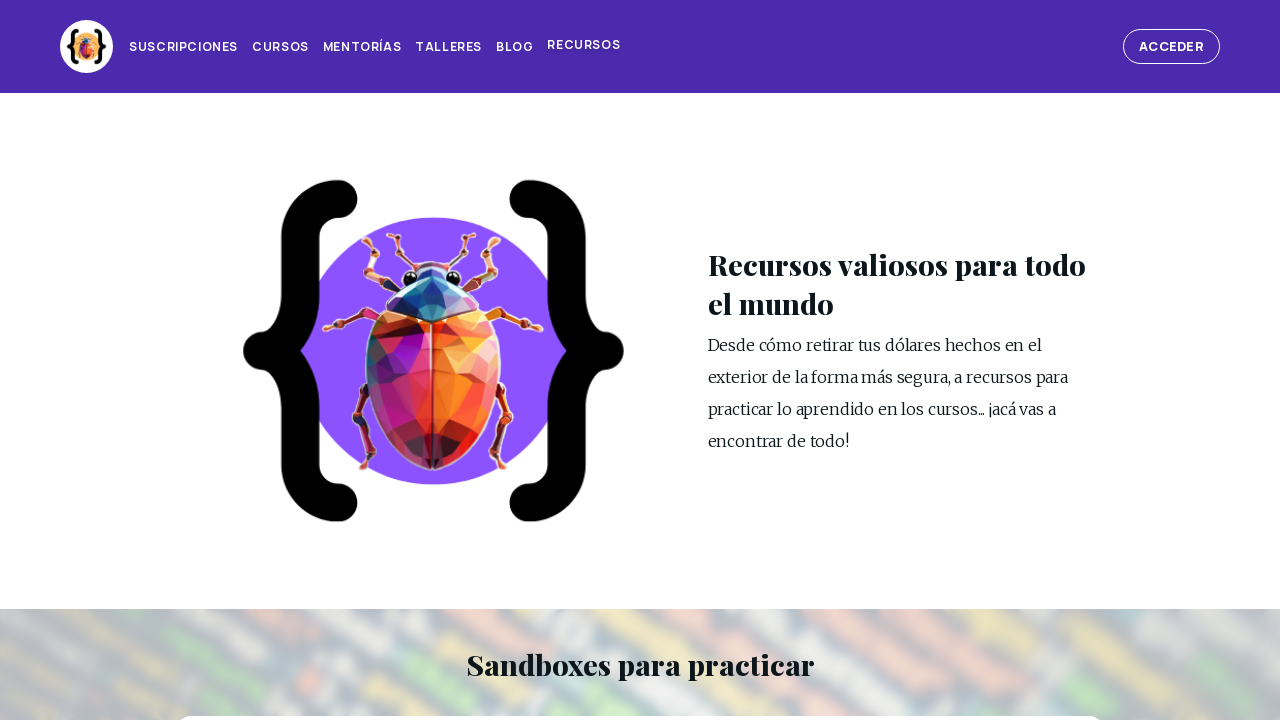

Successfully navigated to Recursos section - URL redirect verified
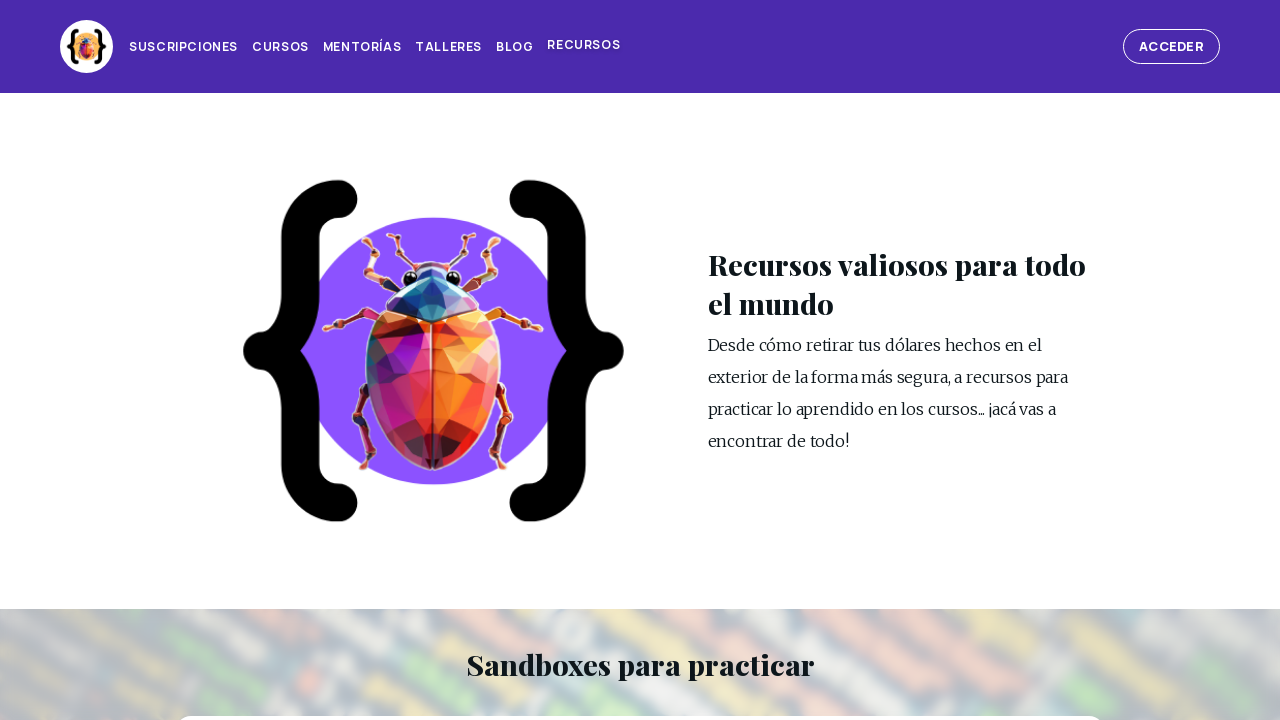

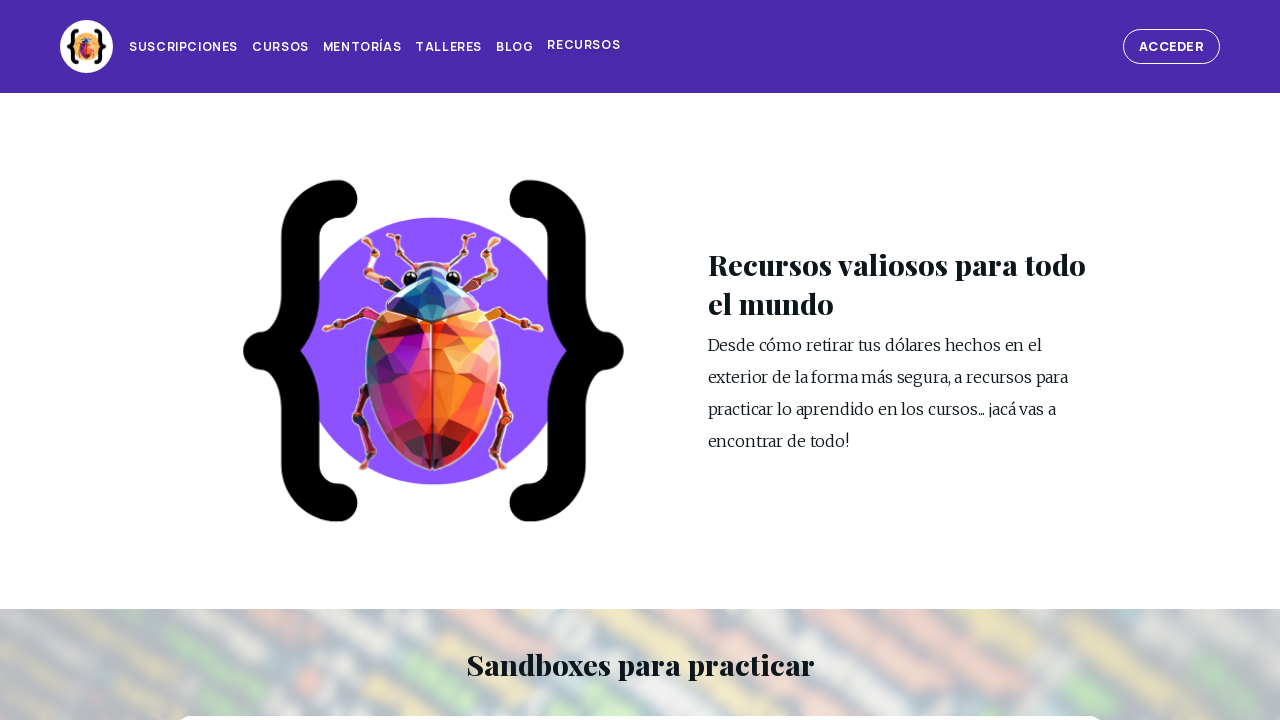